Navigates to the engraver services page on militaria.pl

Starting URL: https://www.militaria.pl/grawer_c2763.xml

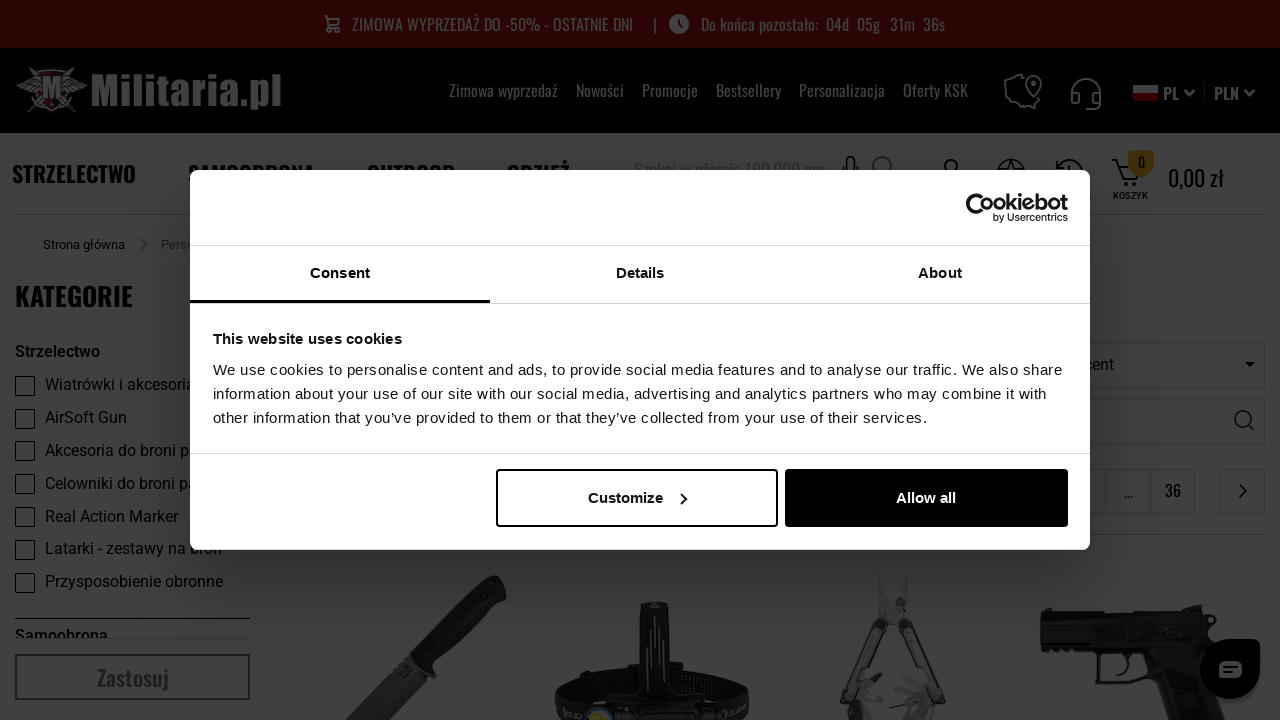

Navigated to engraver services page on militaria.pl
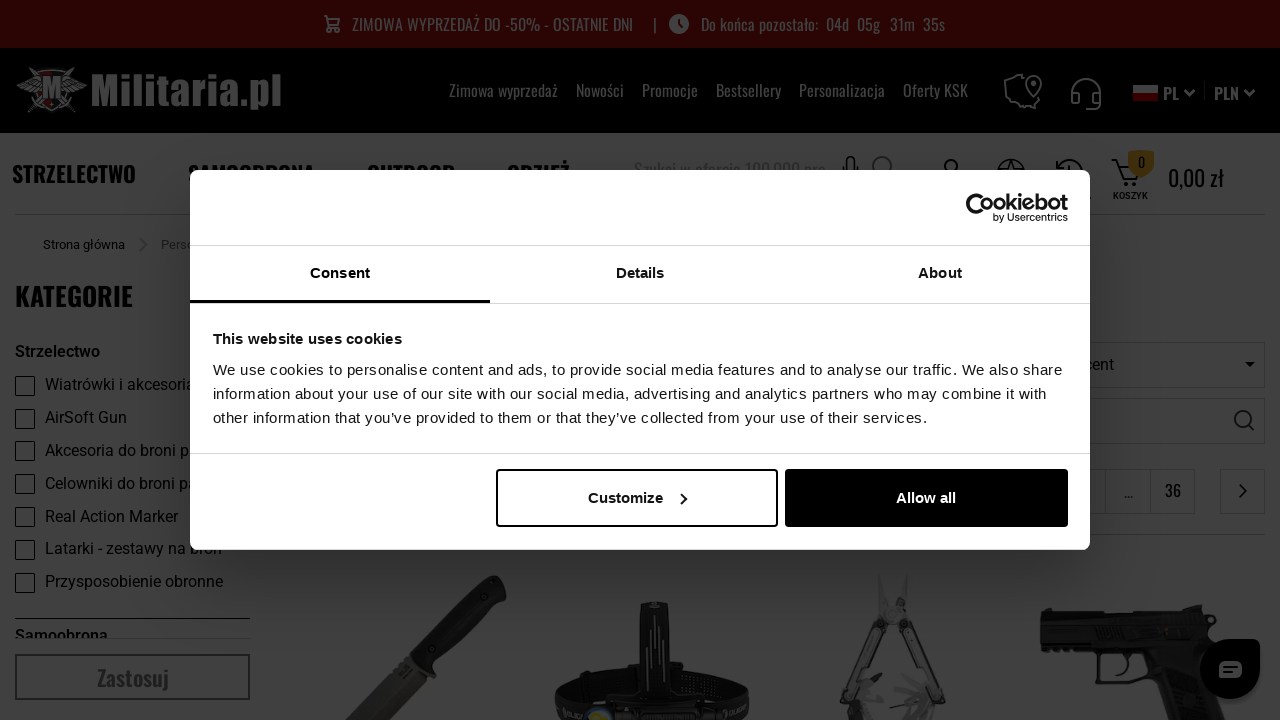

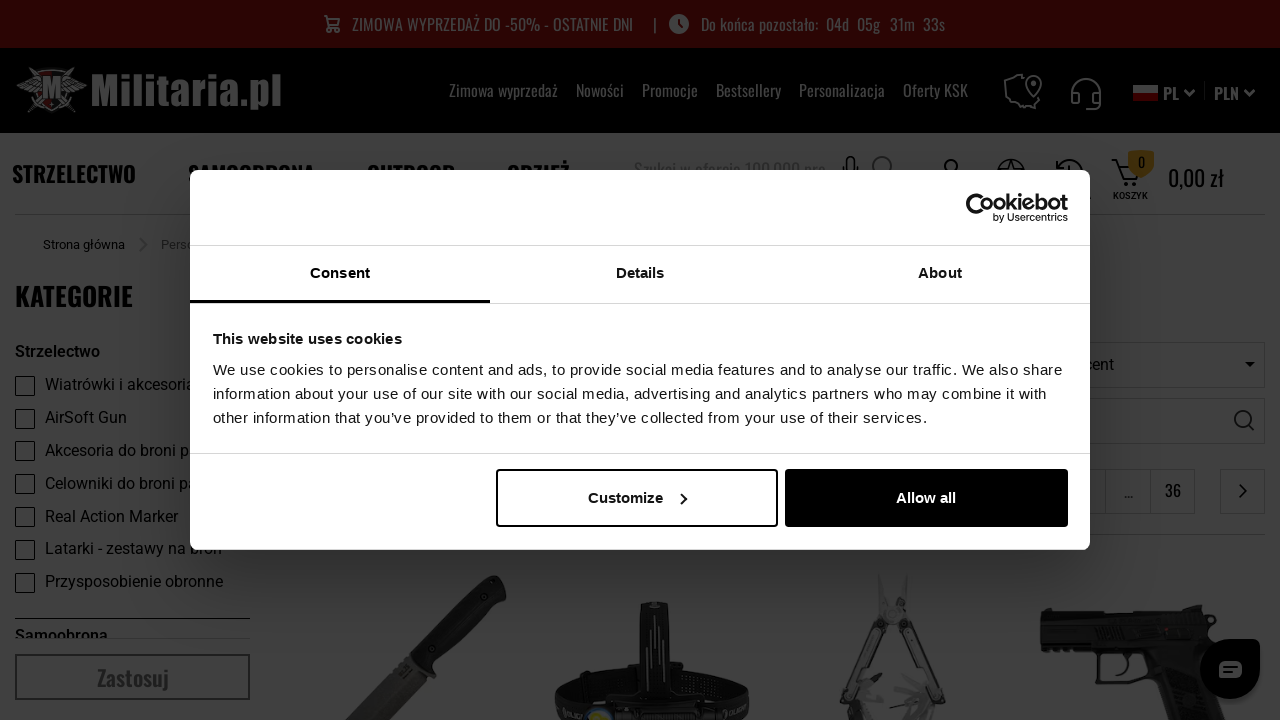